Tests opening a new browser window by navigating to a website, opening a new window, navigating to a different page in that window, and verifying that two windows are open.

Starting URL: https://the-internet.herokuapp.com

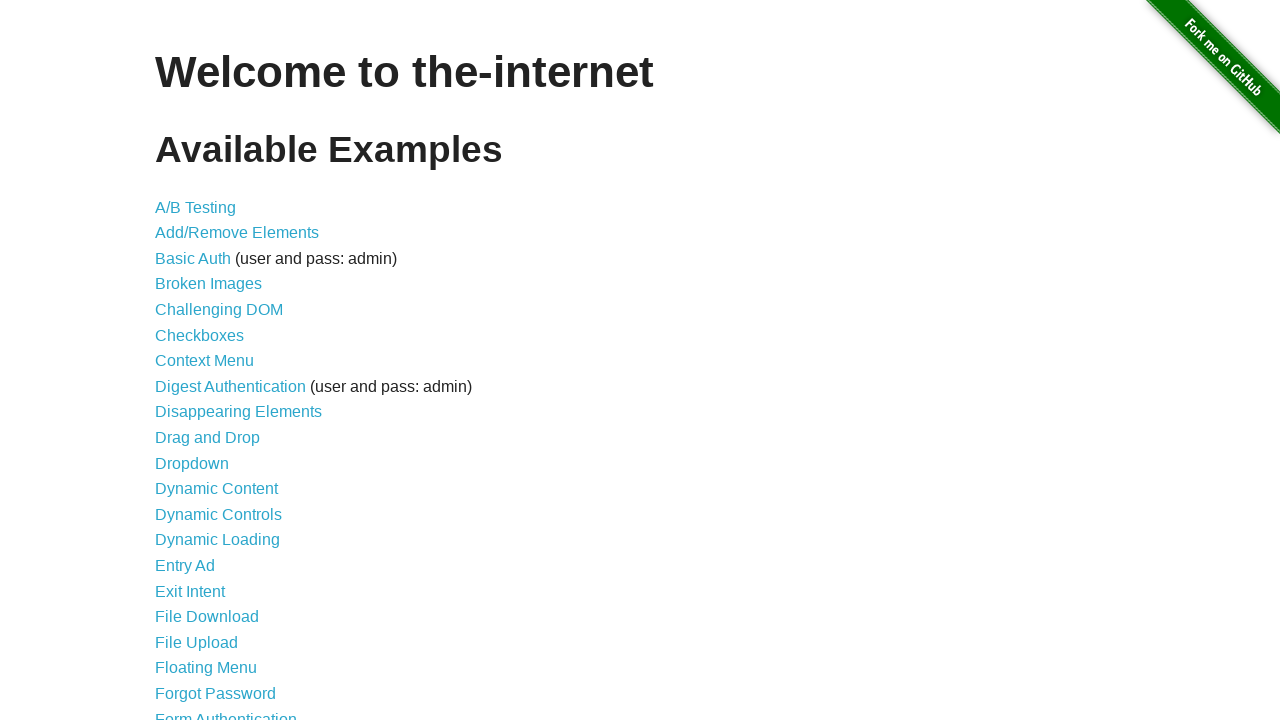

Opened a new browser window/page in the context
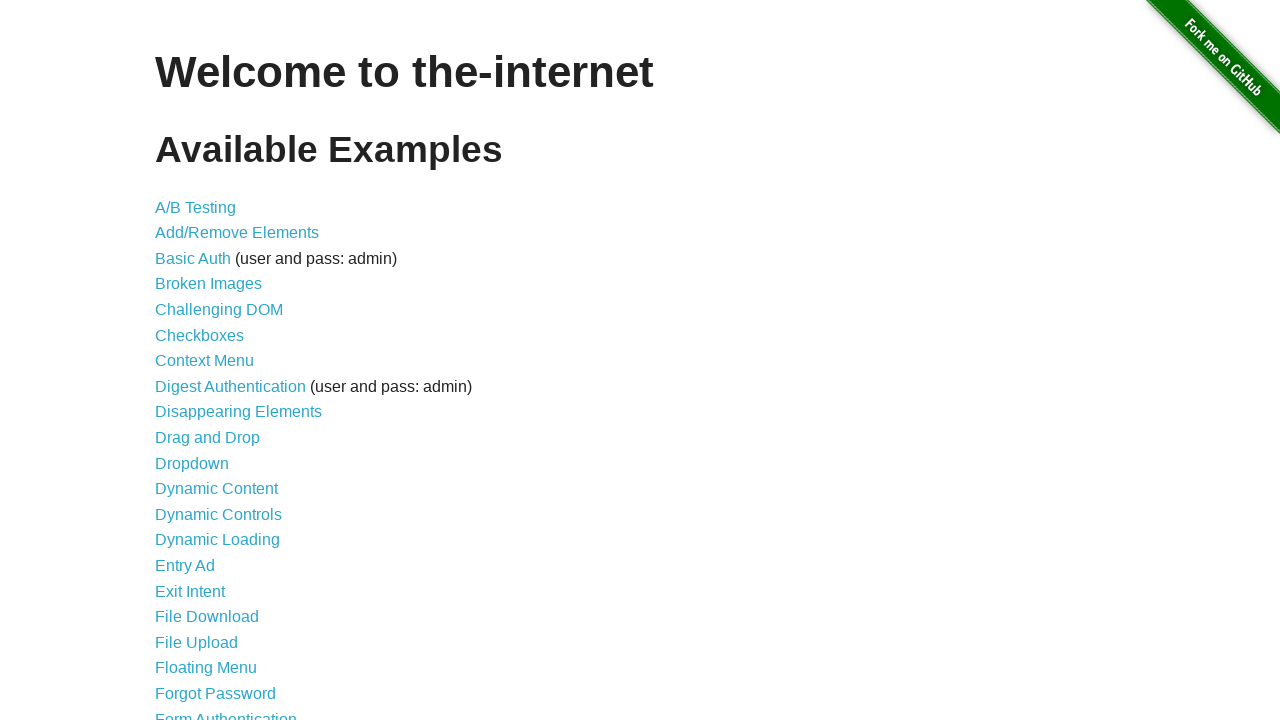

Navigated new window to typos page
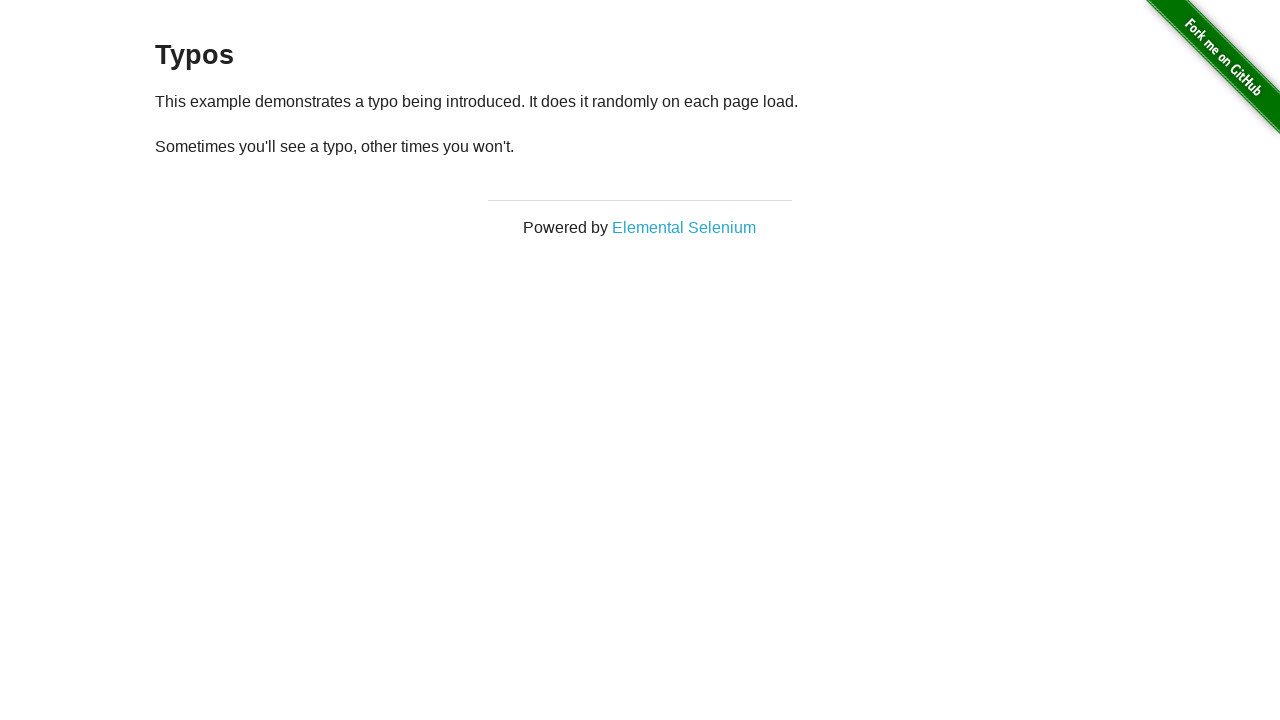

Verified that 2 windows are open
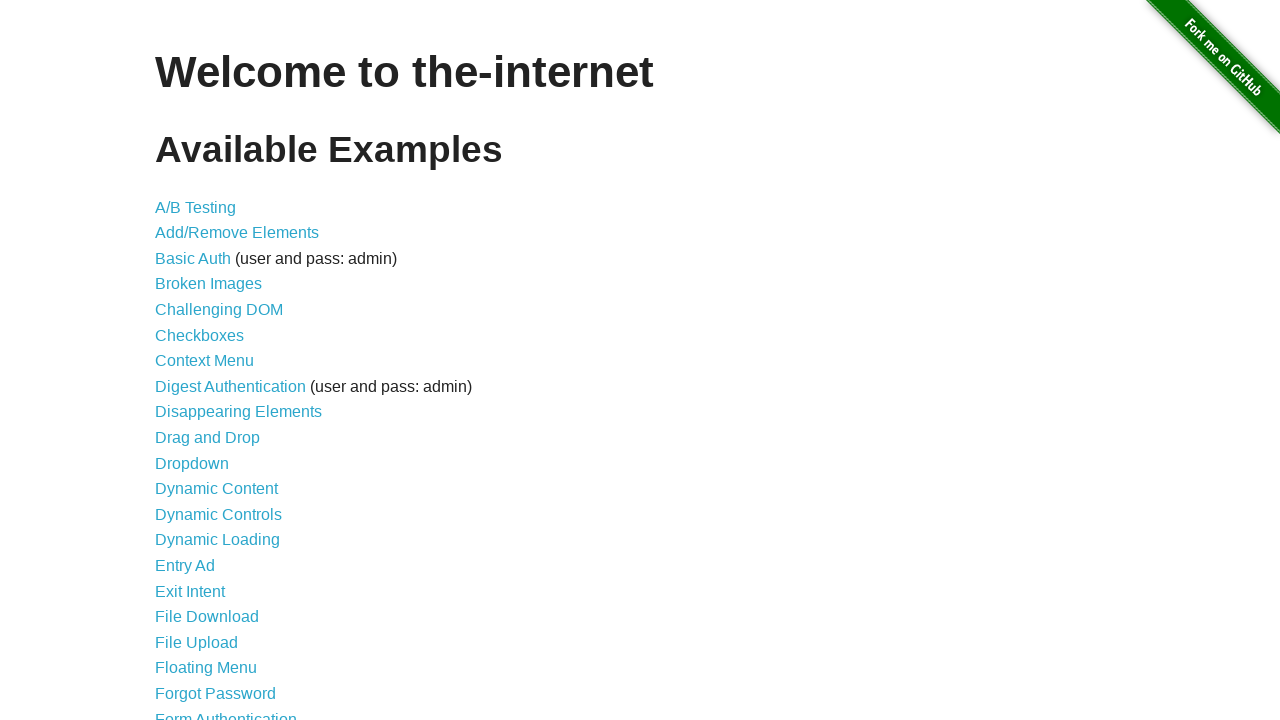

Assertion passed: exactly 2 windows are open
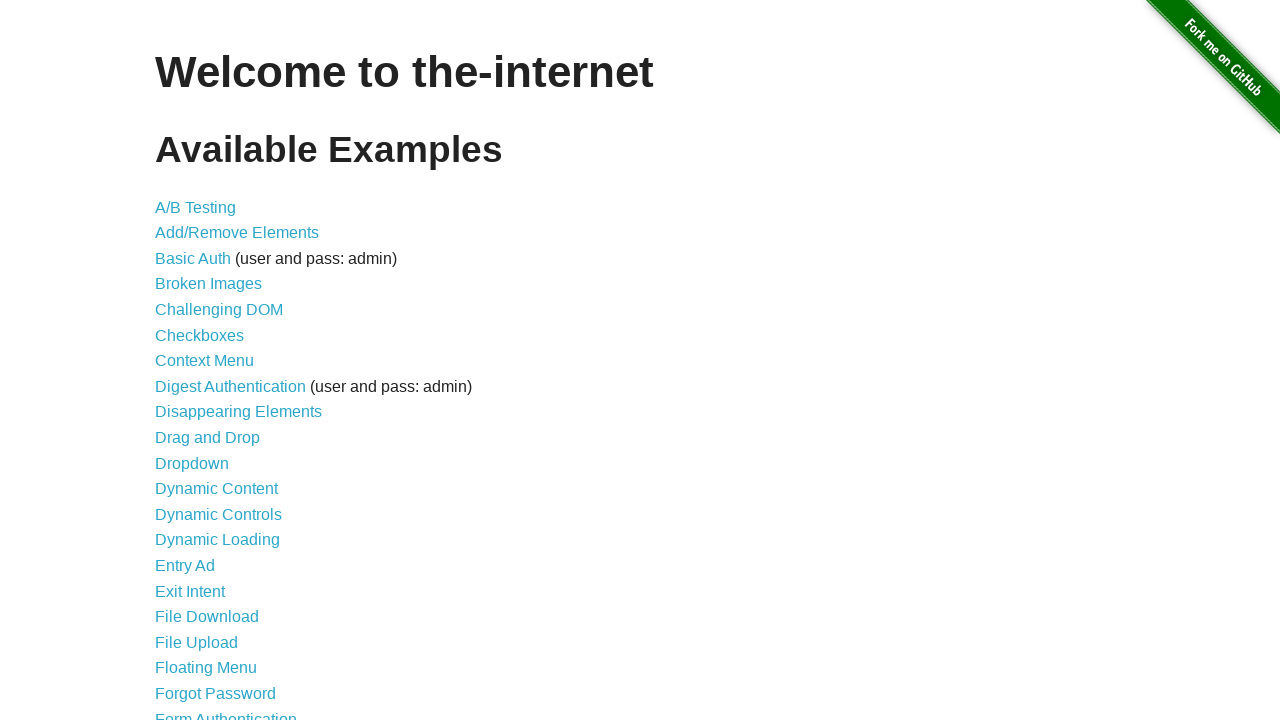

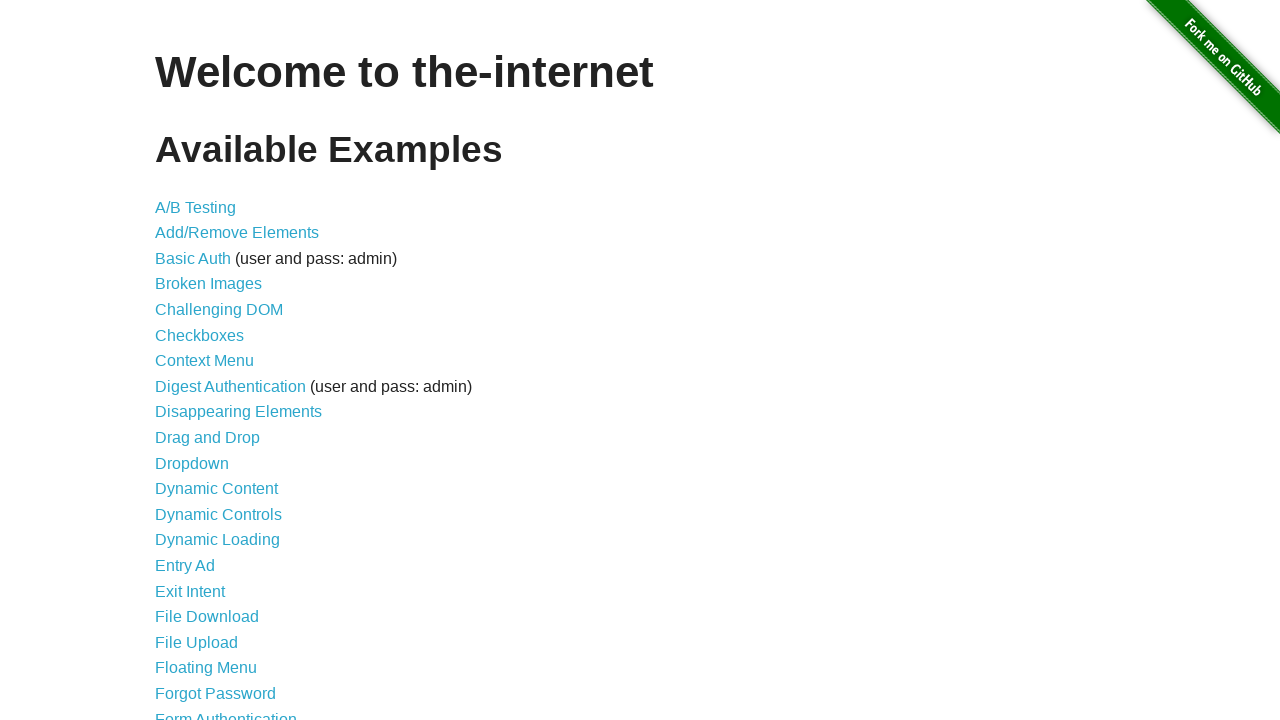